Tests drag and drop functionality by dragging a draggable element onto a droppable target area on the jQuery UI demo page.

Starting URL: http://jqueryui.com/resources/demos/droppable/default.html

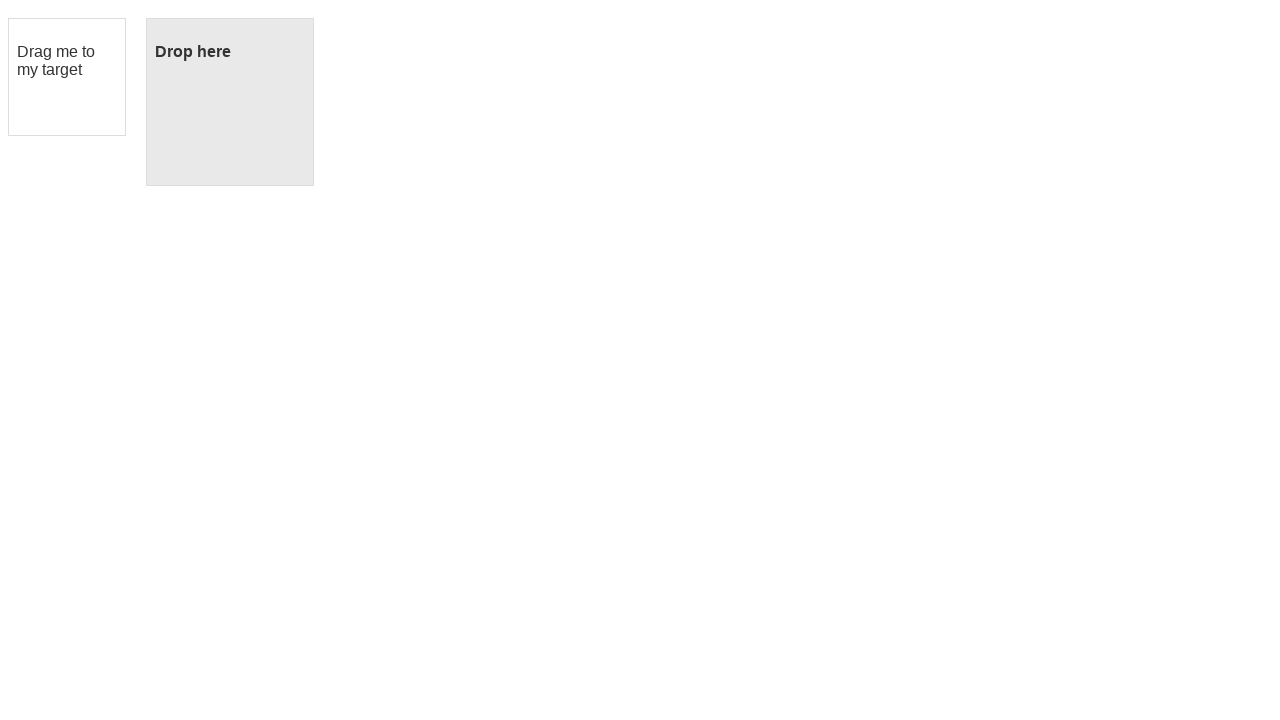

Waited for draggable element to be visible
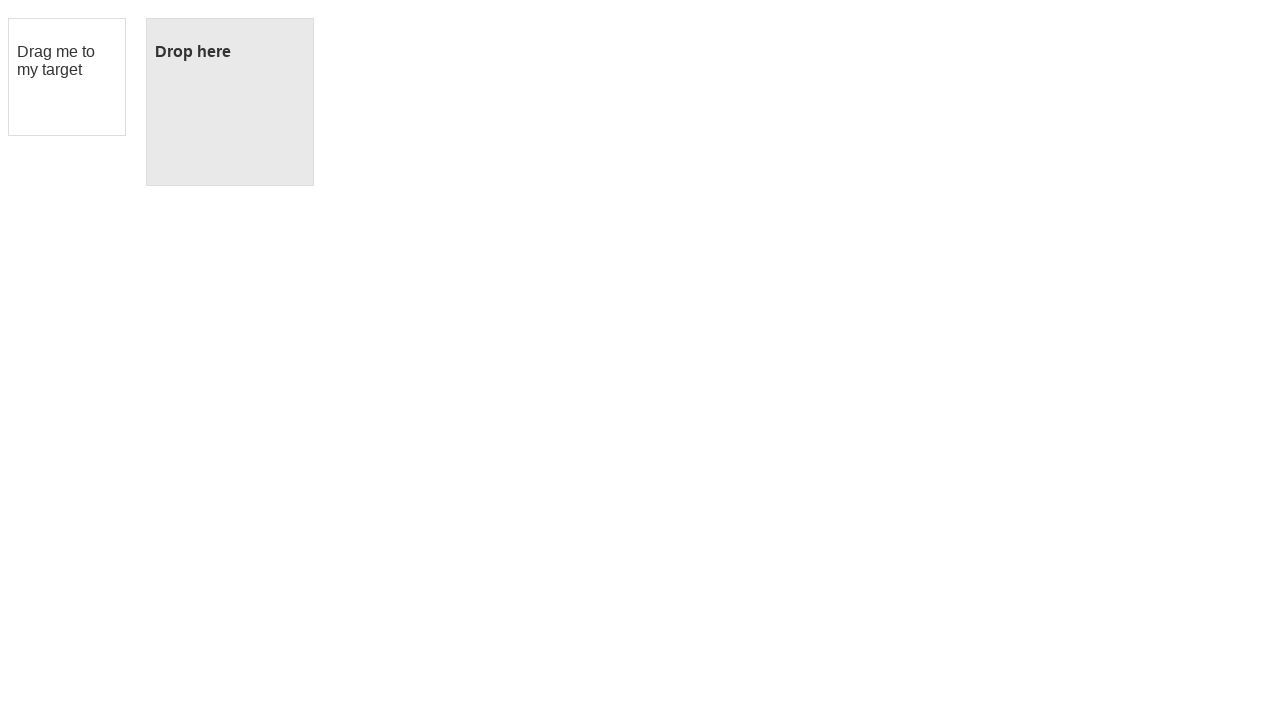

Waited for droppable element to be visible
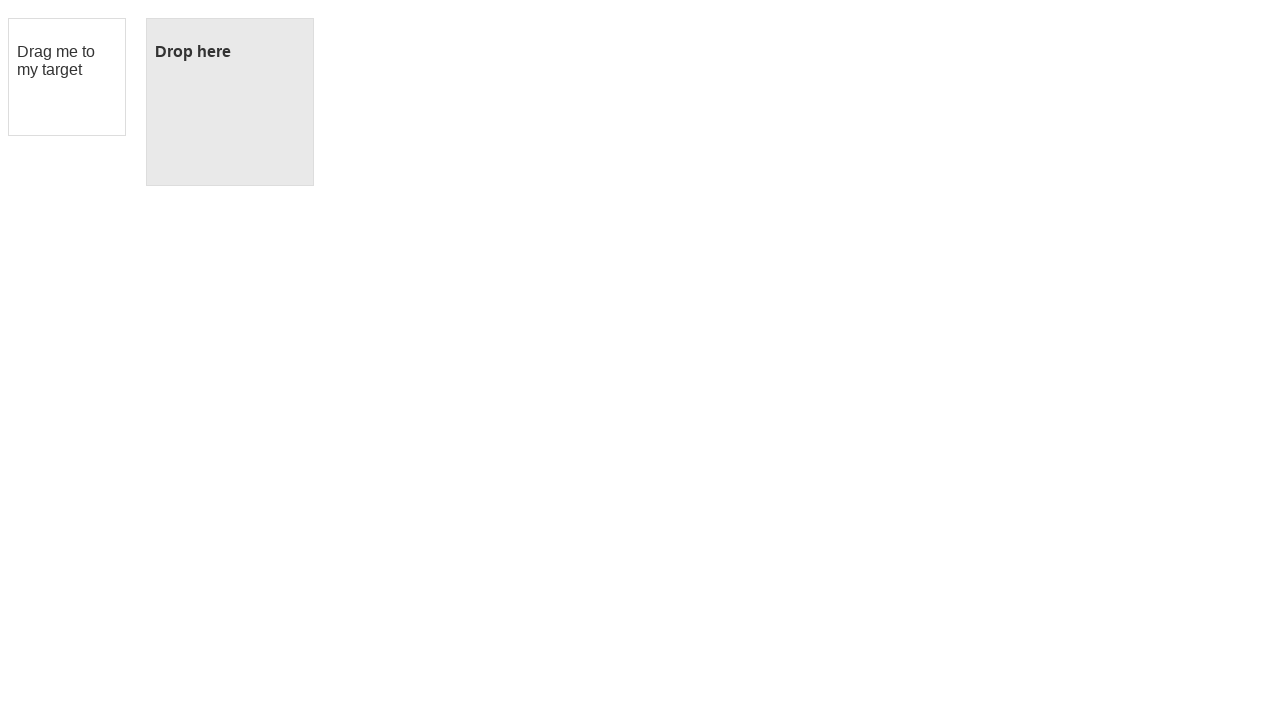

Located draggable element
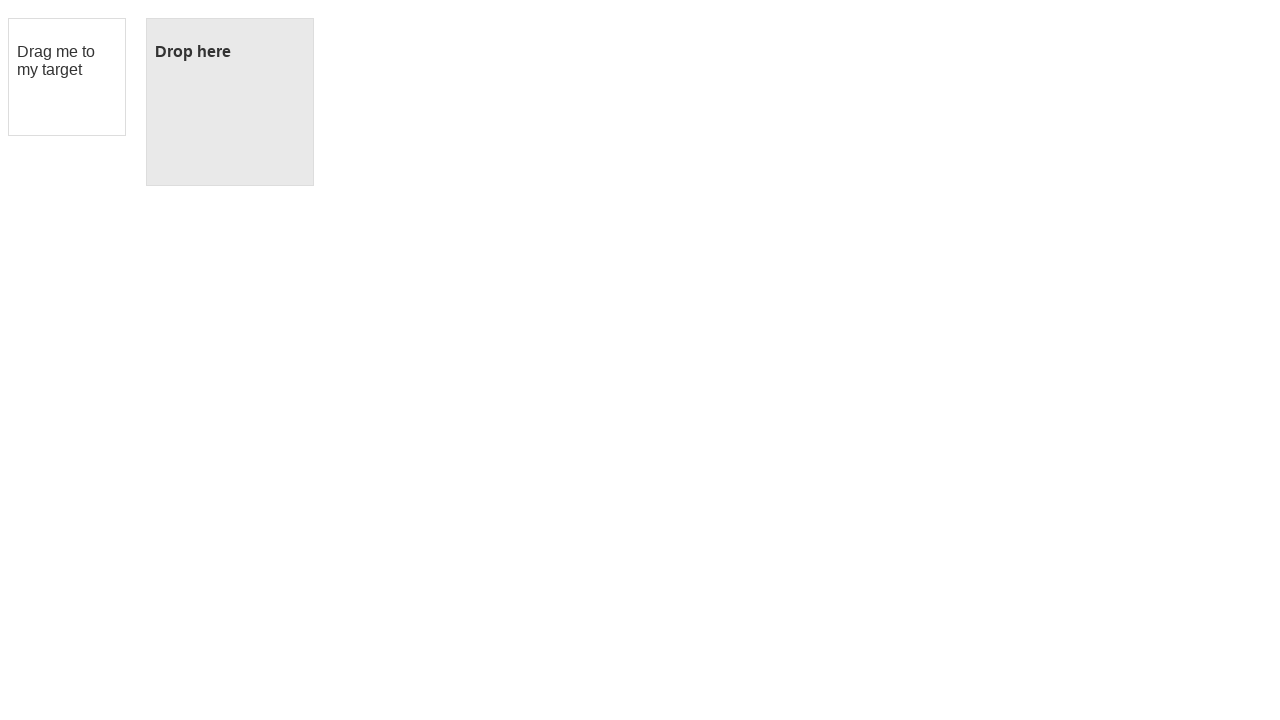

Located droppable element
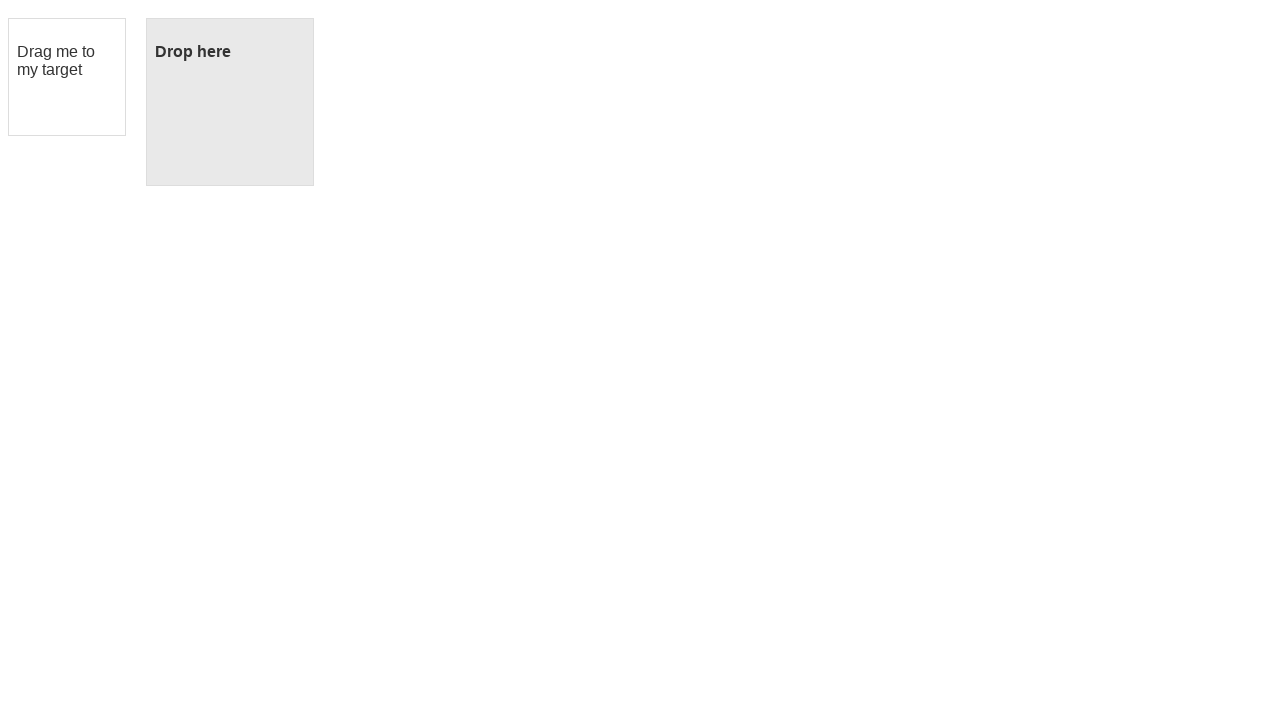

Dragged draggable element onto droppable target area at (230, 102)
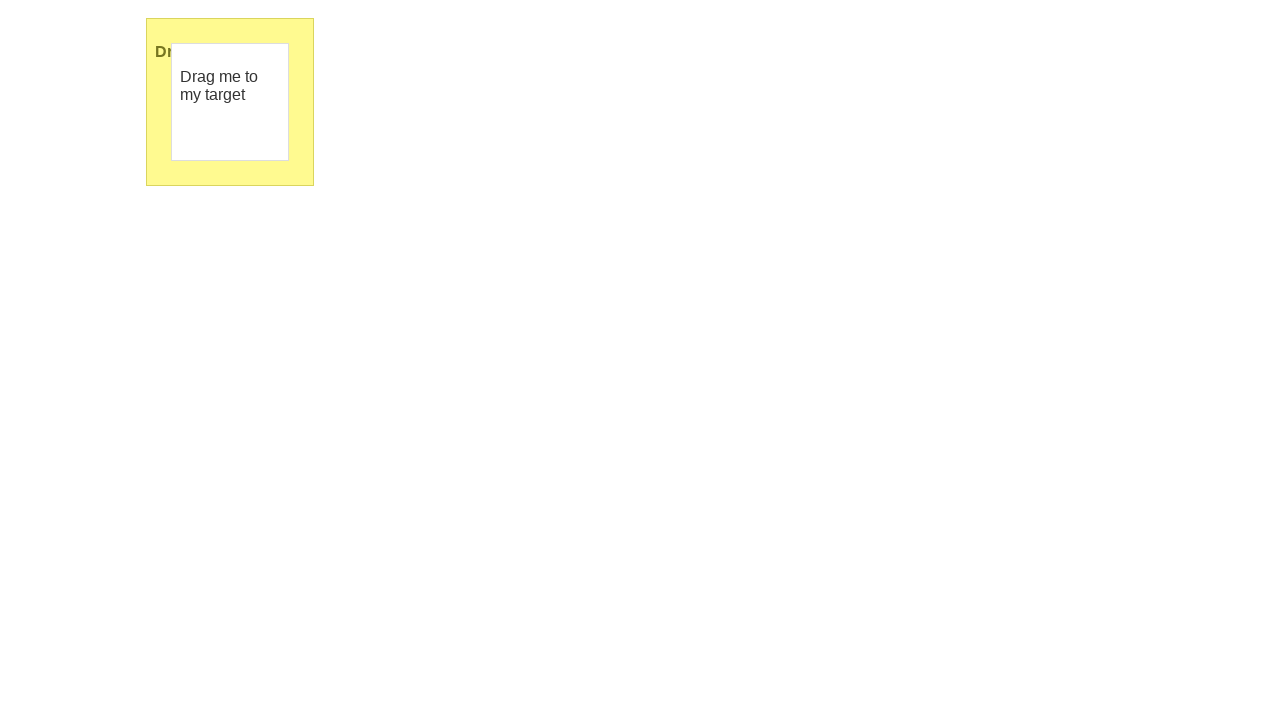

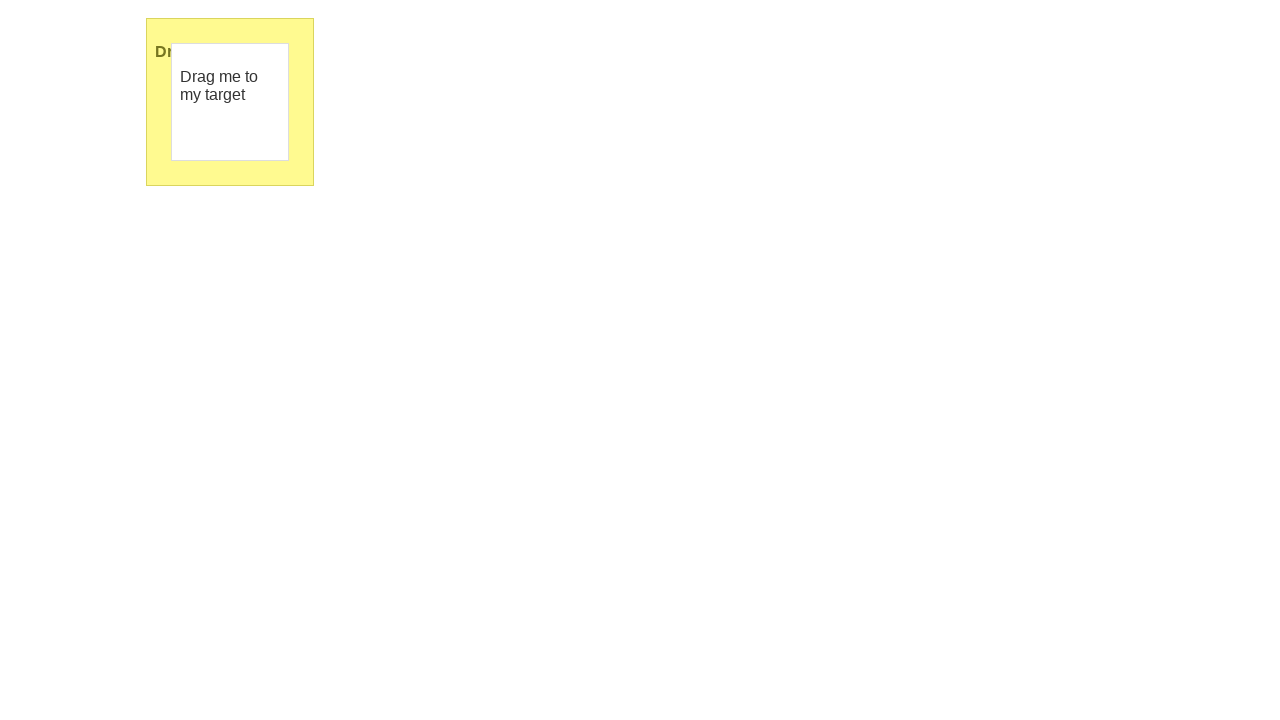